Tests confirmation alert handling by clicking the confirmation button and dismissing the alert with cancel

Starting URL: https://training-support.net/webelements/alerts

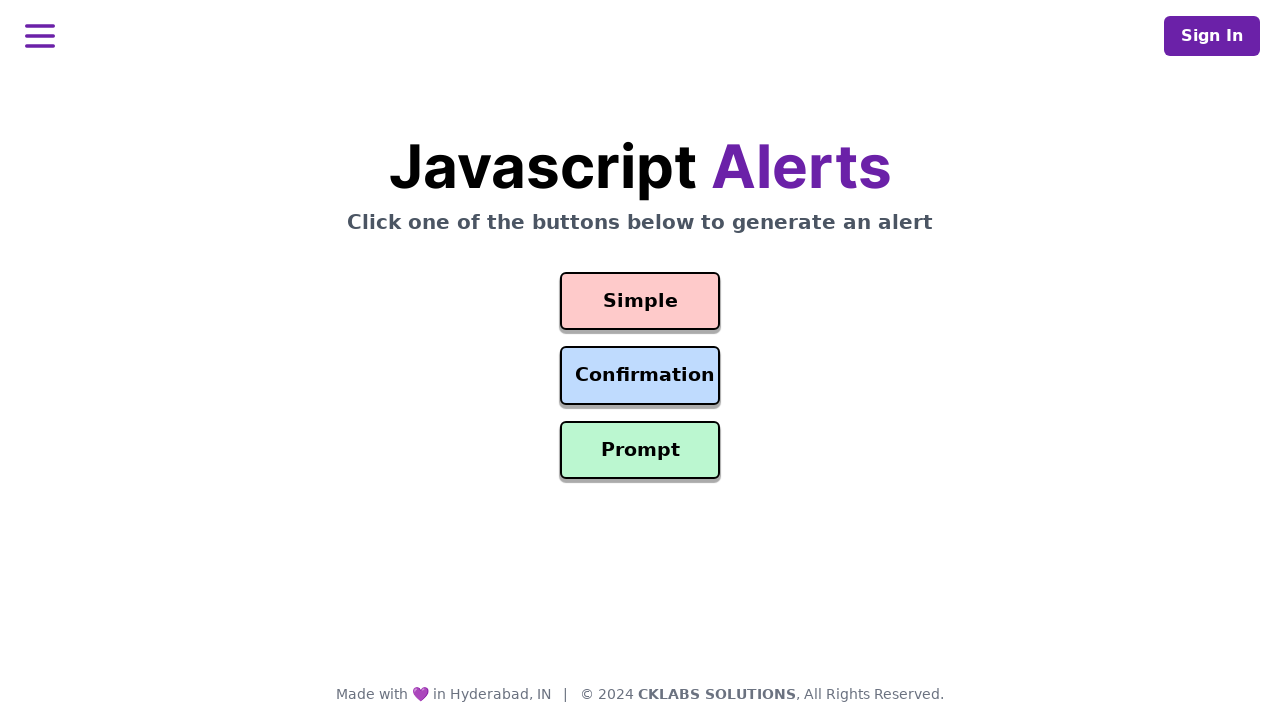

Set up dialog handler to dismiss confirmation alerts
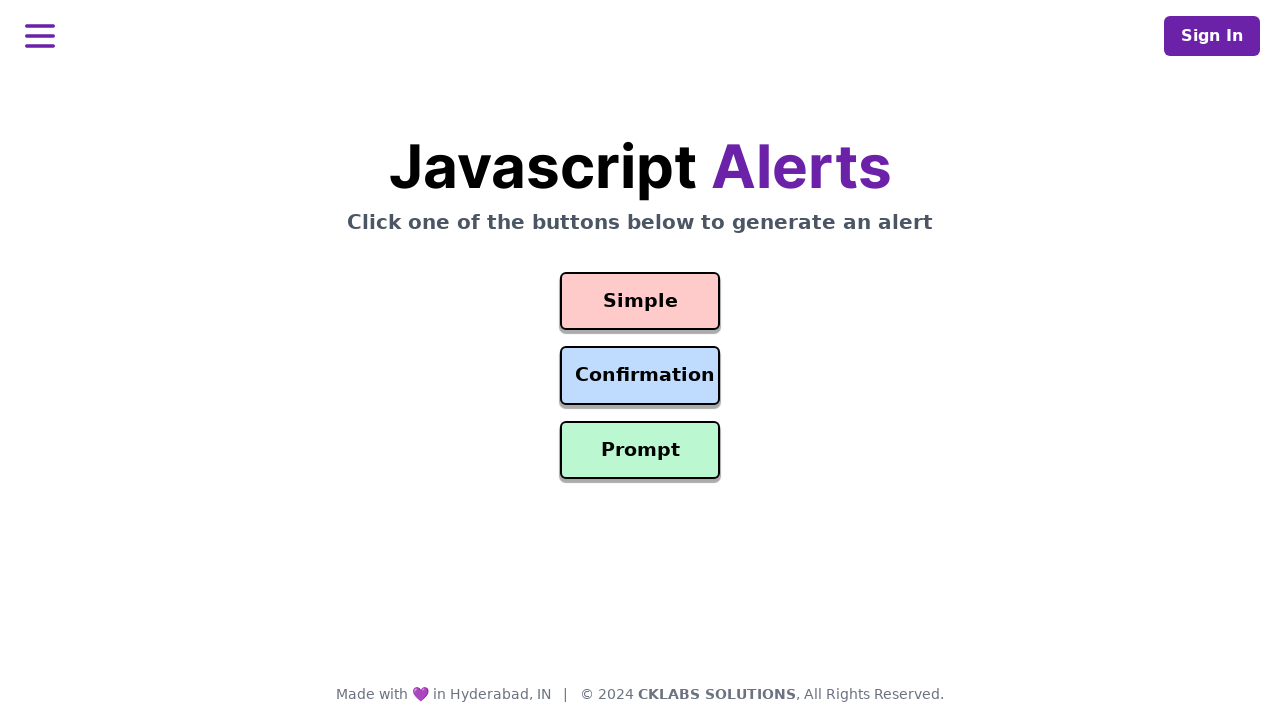

Clicked the Confirmation Alert button at (640, 376) on #confirmation
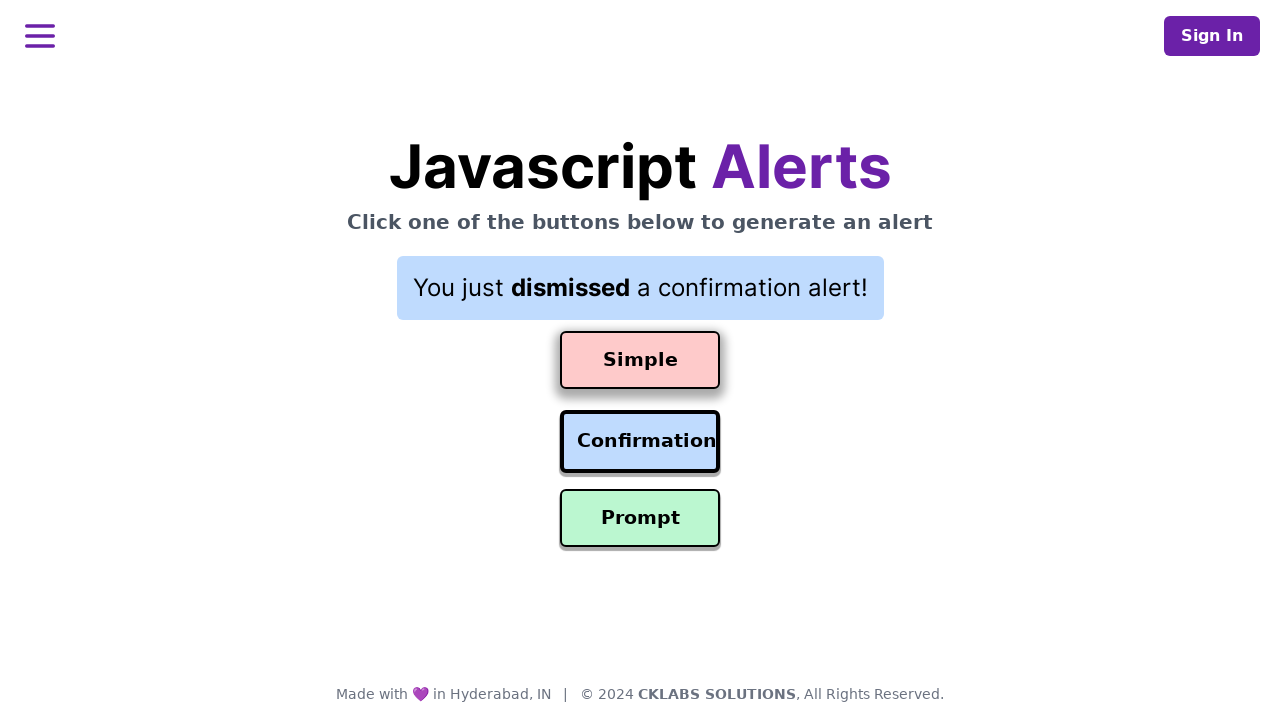

Result text element loaded after dismissing confirmation alert
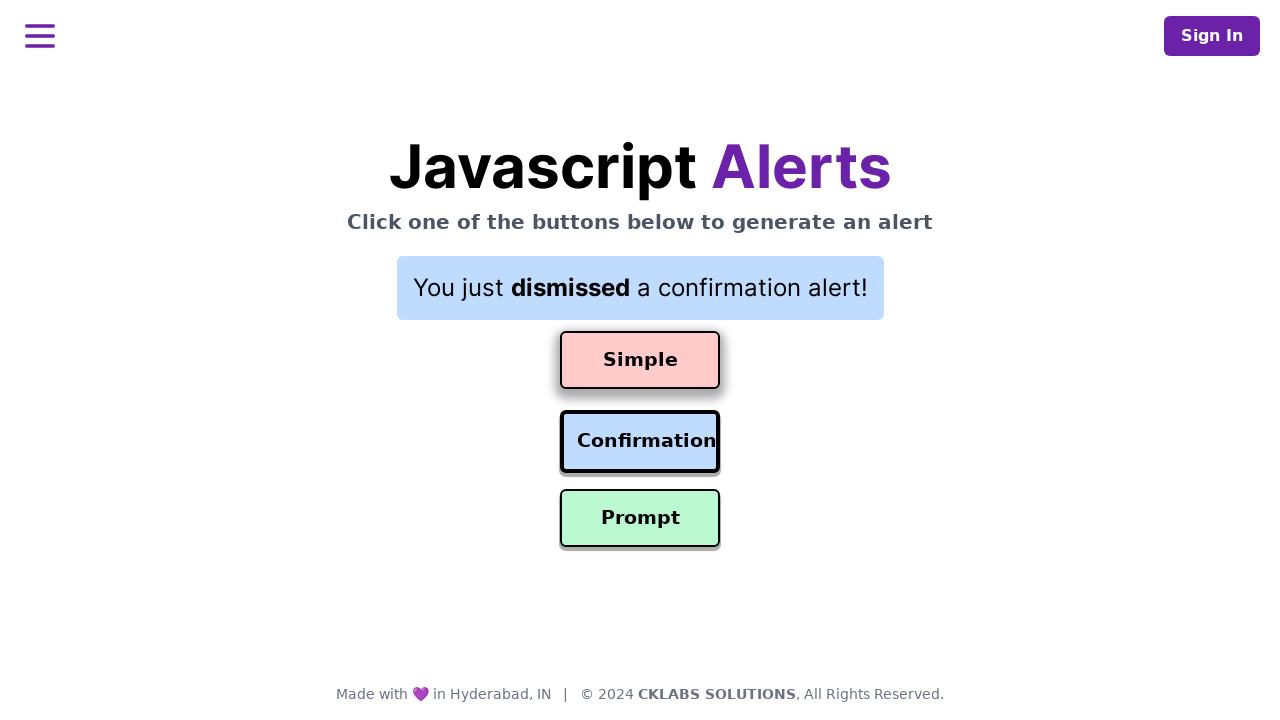

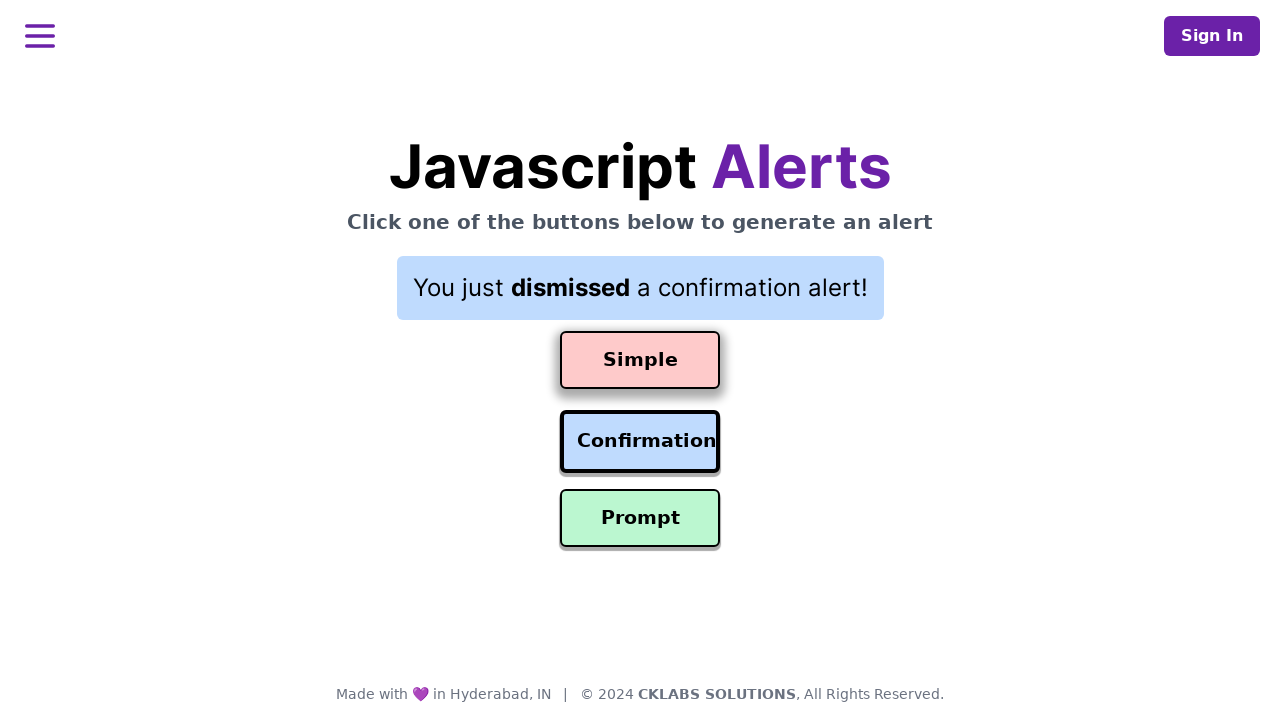